Tests dynamic dropdown autocomplete functionality by typing a country prefix and selecting from suggestions

Starting URL: https://codenboxautomationlab.com/practice/

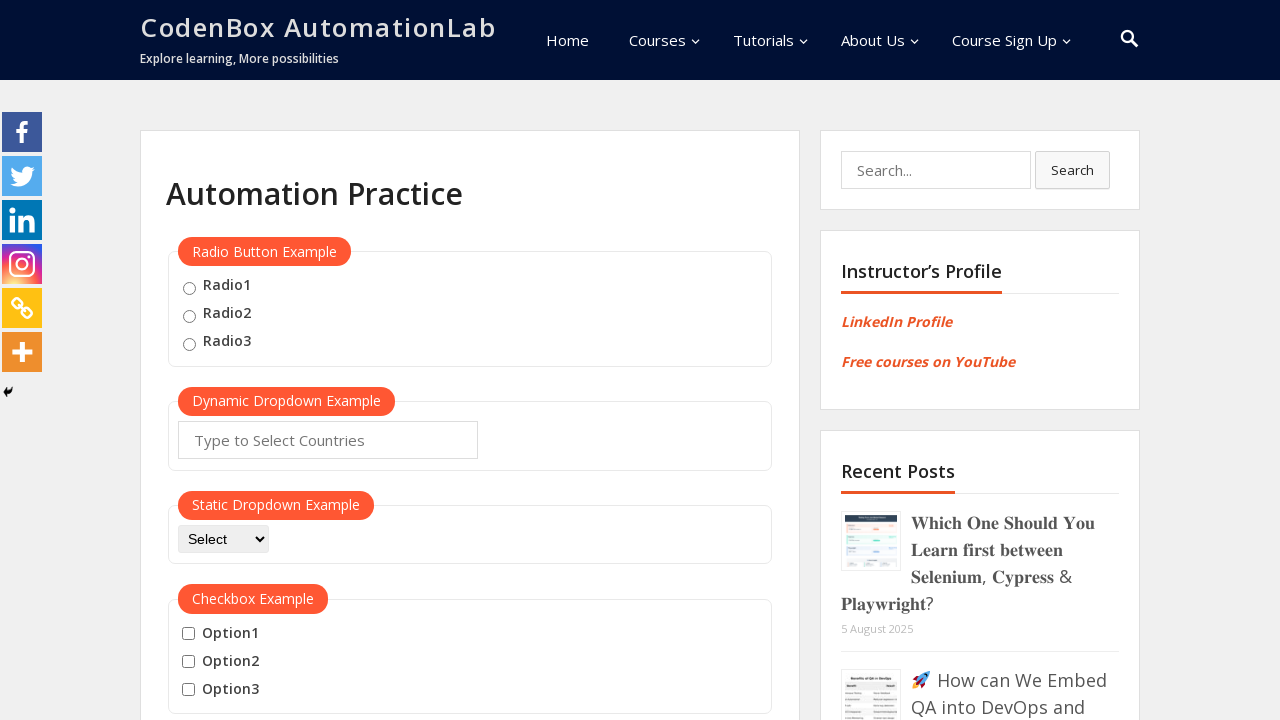

Filled autocomplete field with country prefix 'Ch' on #autocomplete
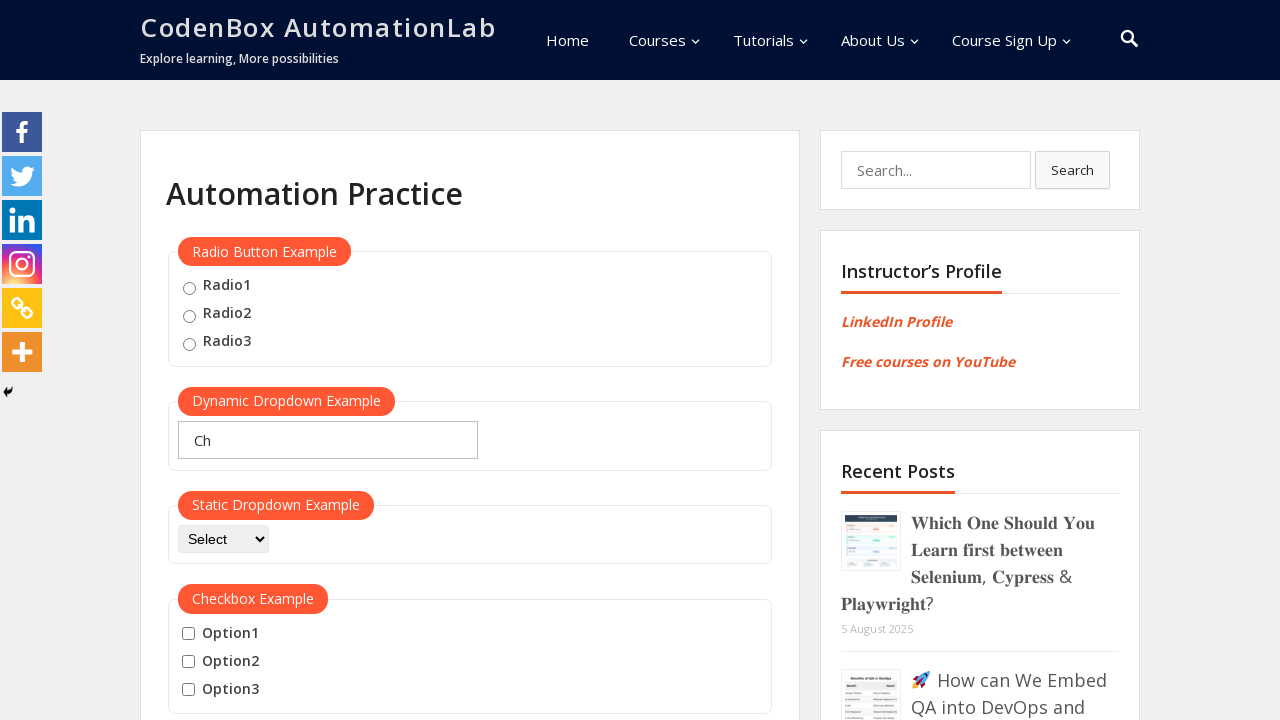

Waited 2 seconds for dropdown suggestions to appear
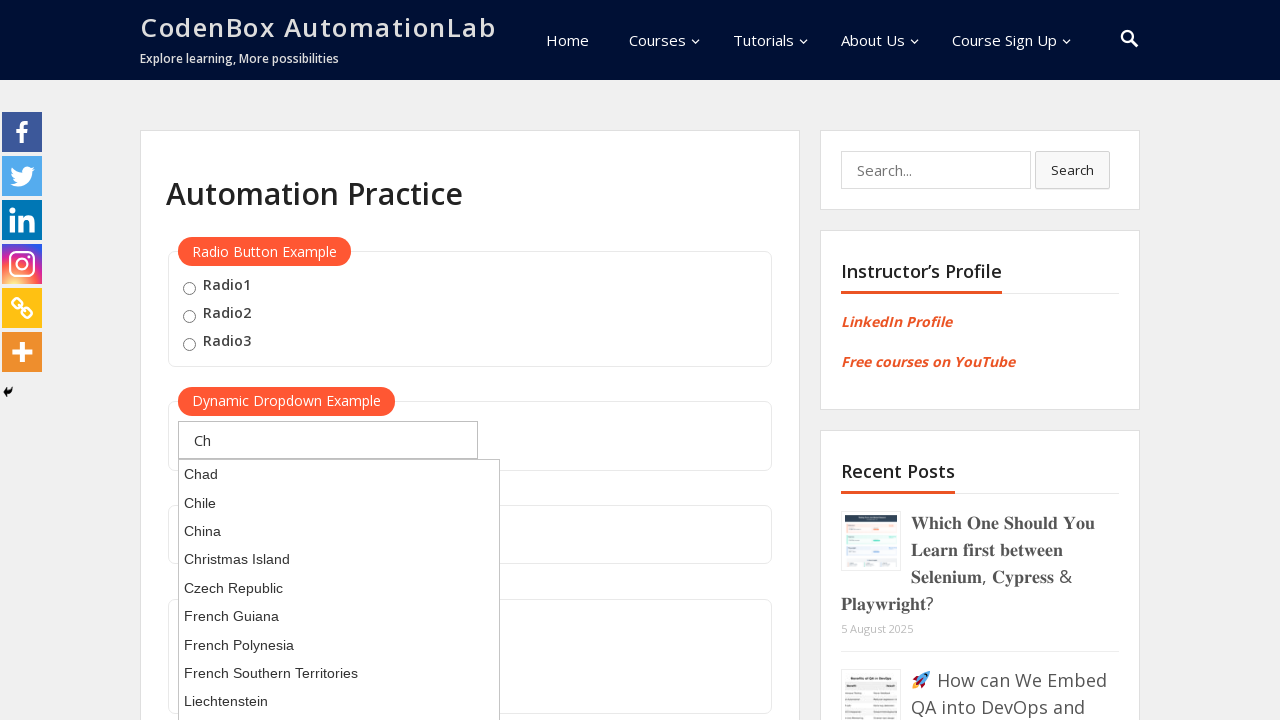

Pressed ArrowDown to navigate to first suggestion
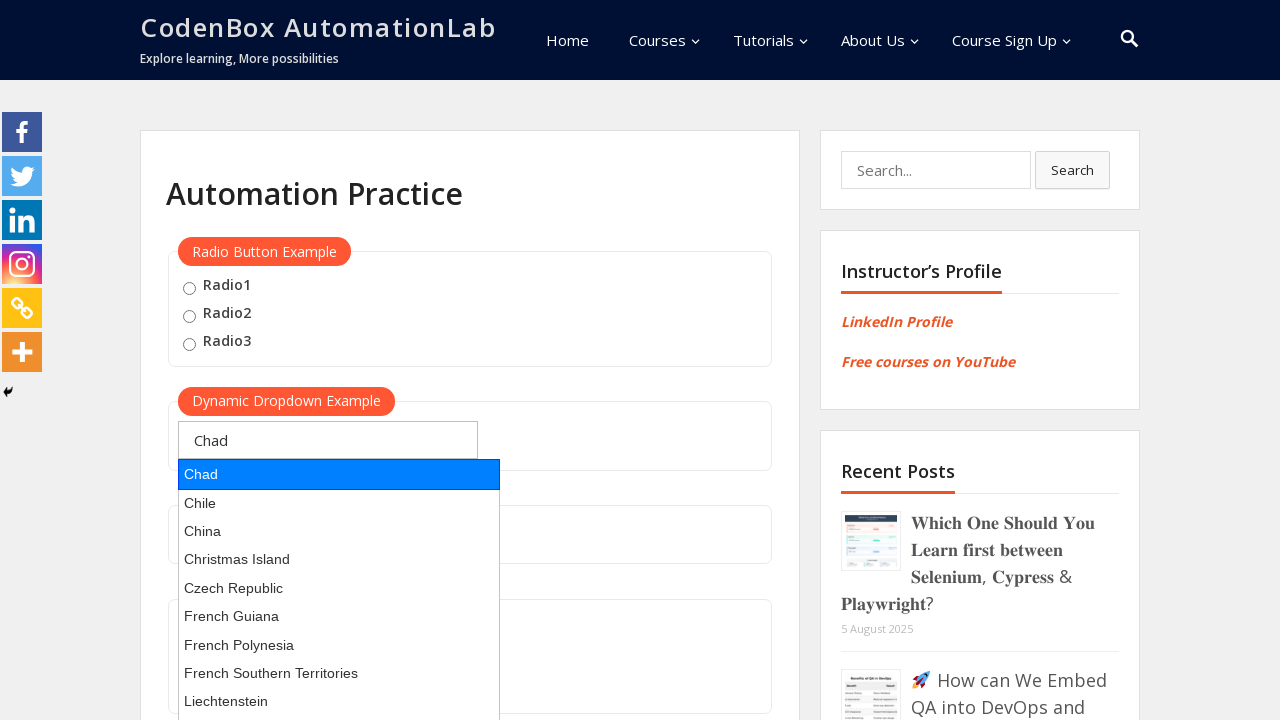

Pressed Enter to select the highlighted suggestion
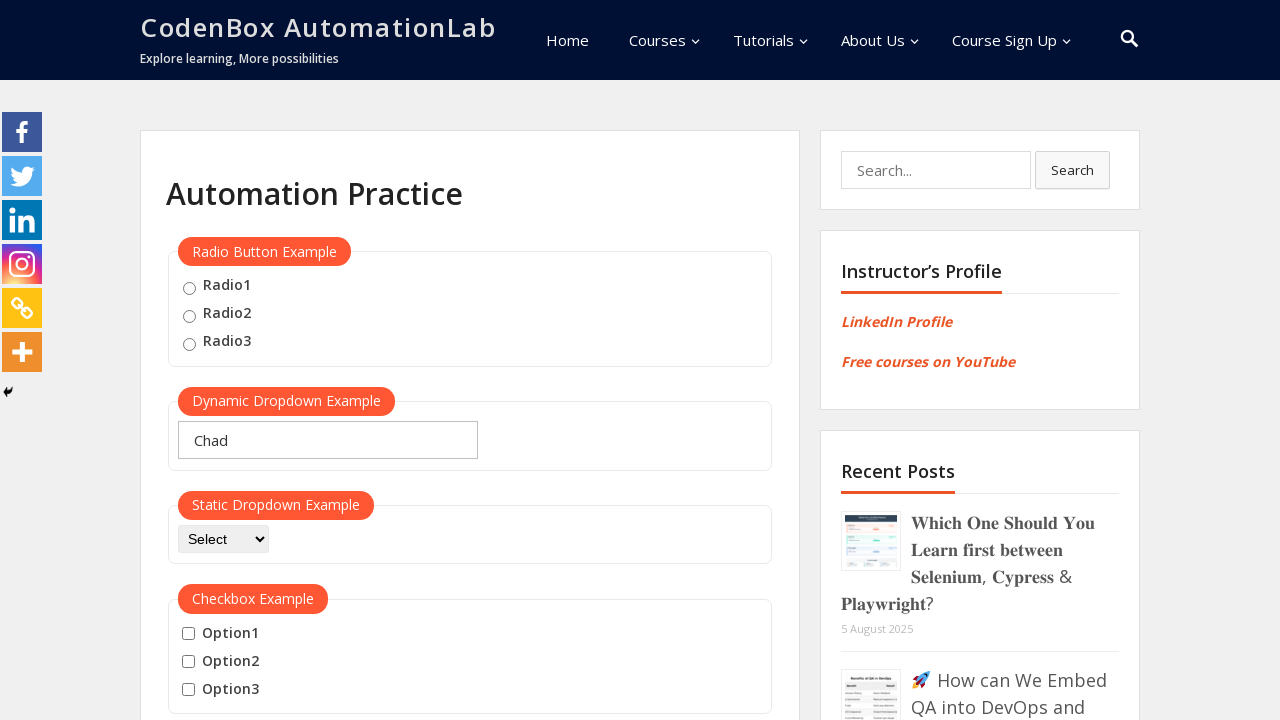

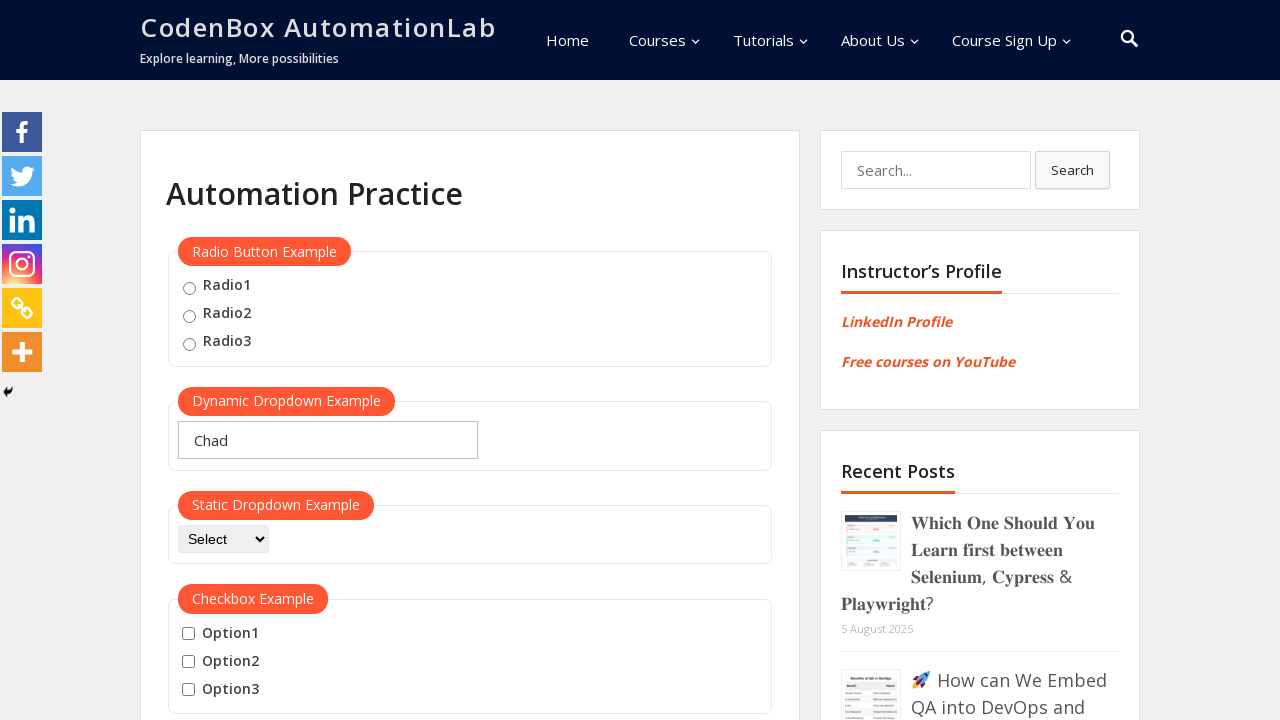